Test Dynamic Content by navigating to the page and refreshing to see content changes

Starting URL: http://the-internet.herokuapp.com/

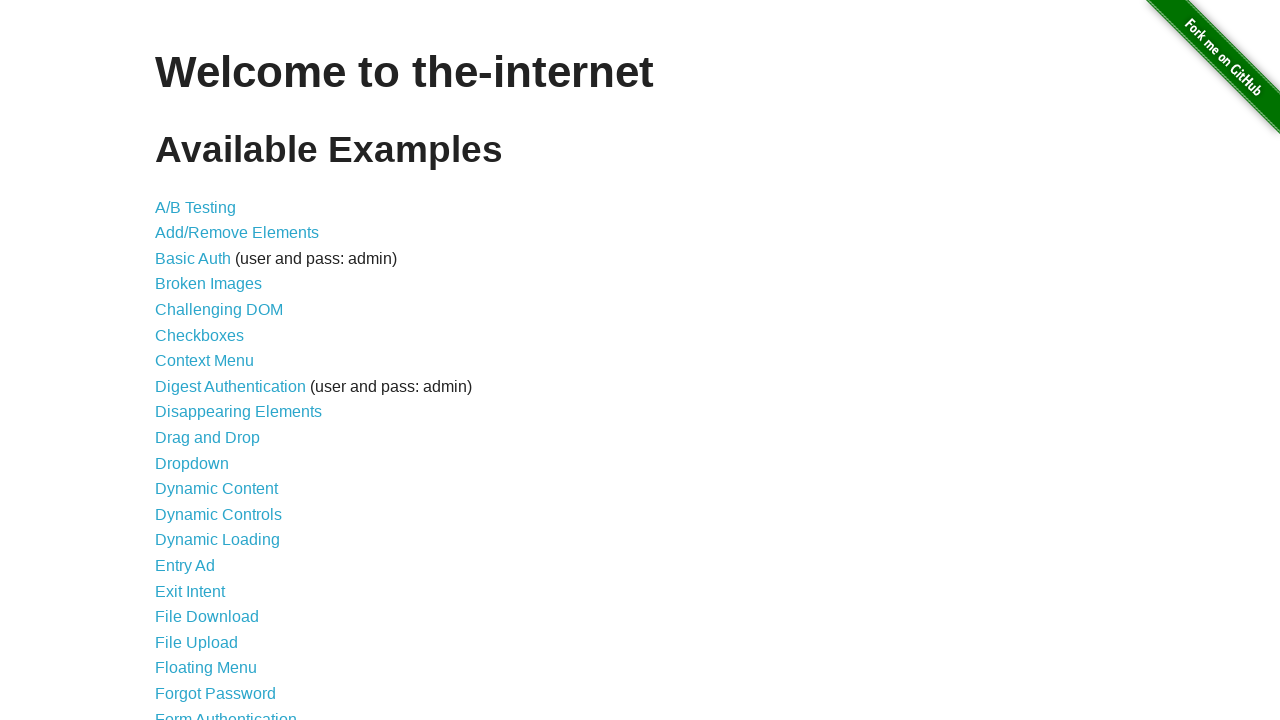

Clicked Dynamic Content link at (216, 489) on xpath=//a[contains(text(),'Dynamic Content')]
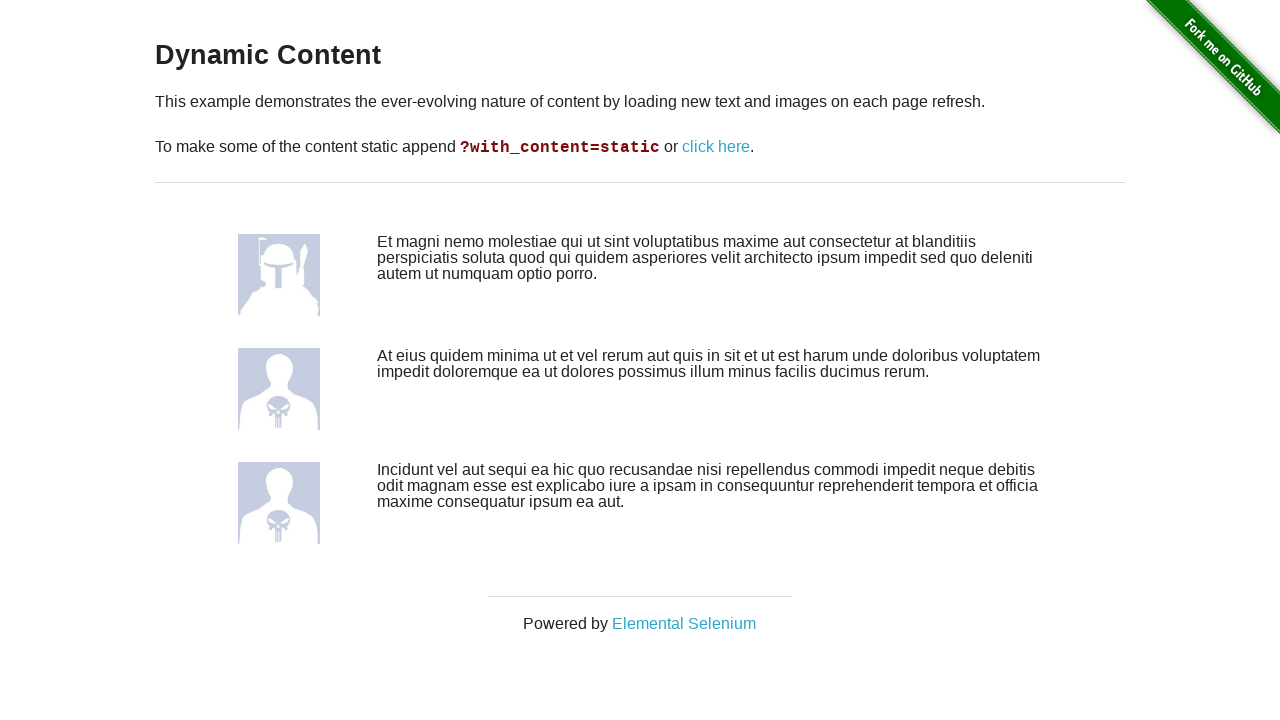

Dynamic content loaded successfully
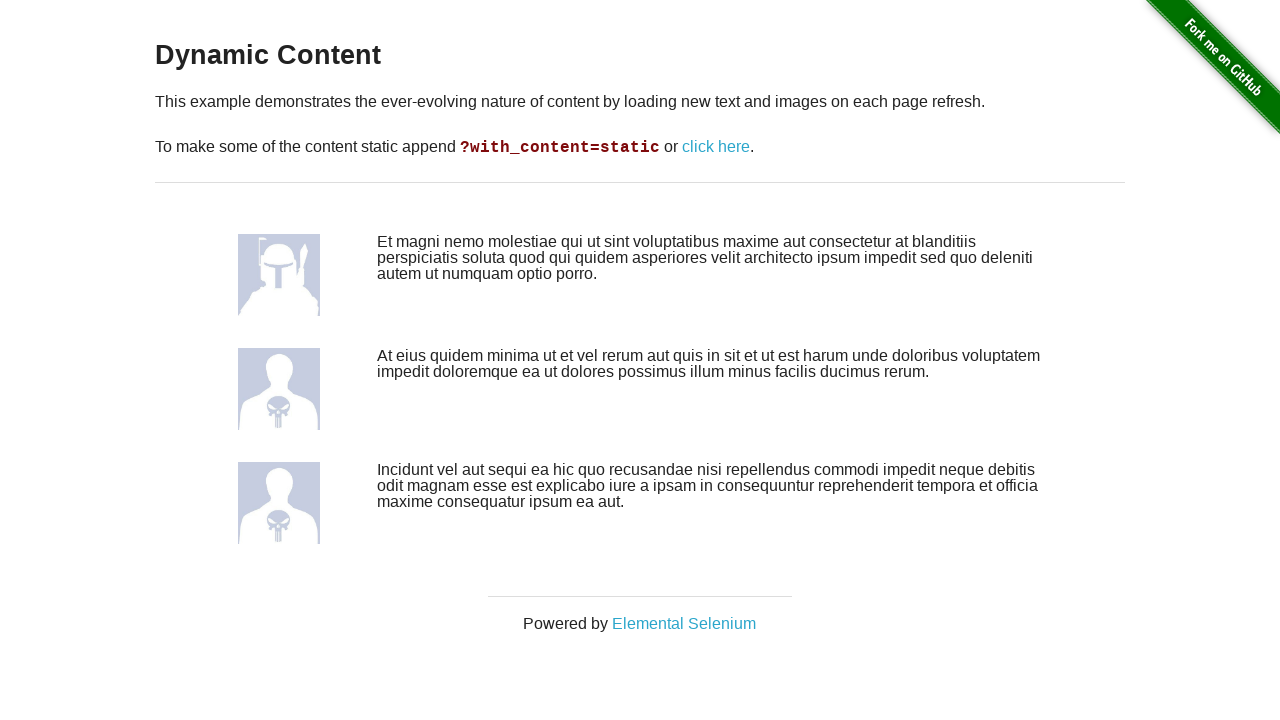

Refreshed page to observe dynamic content changes
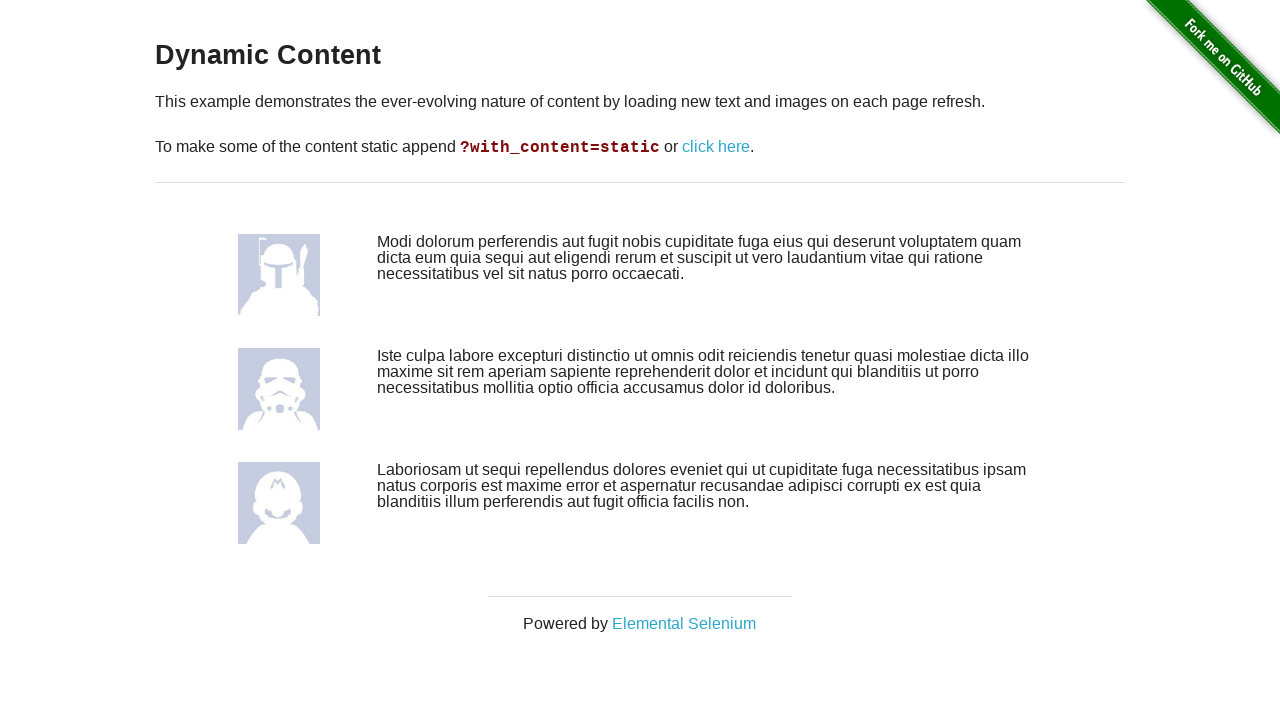

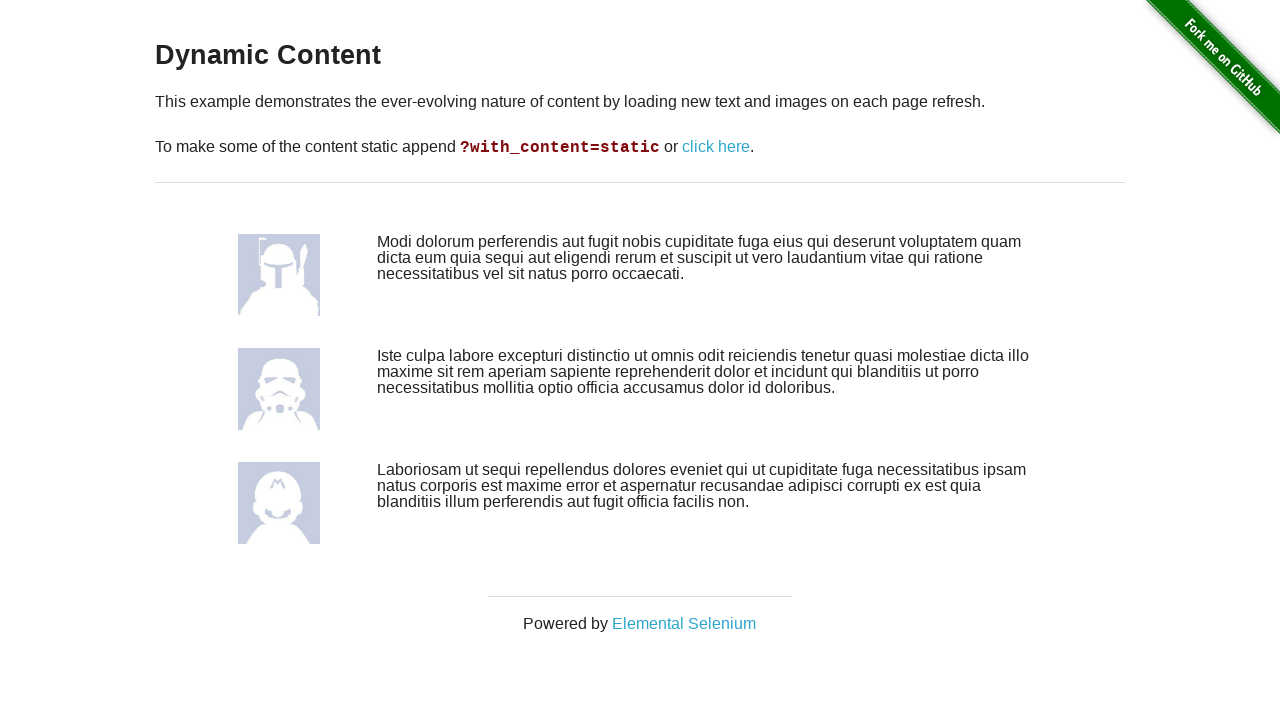